Navigates to multiple pages in sequence and verifies that each page loads with the correct title

Starting URL: http://compendiumdev.co.uk/selenium

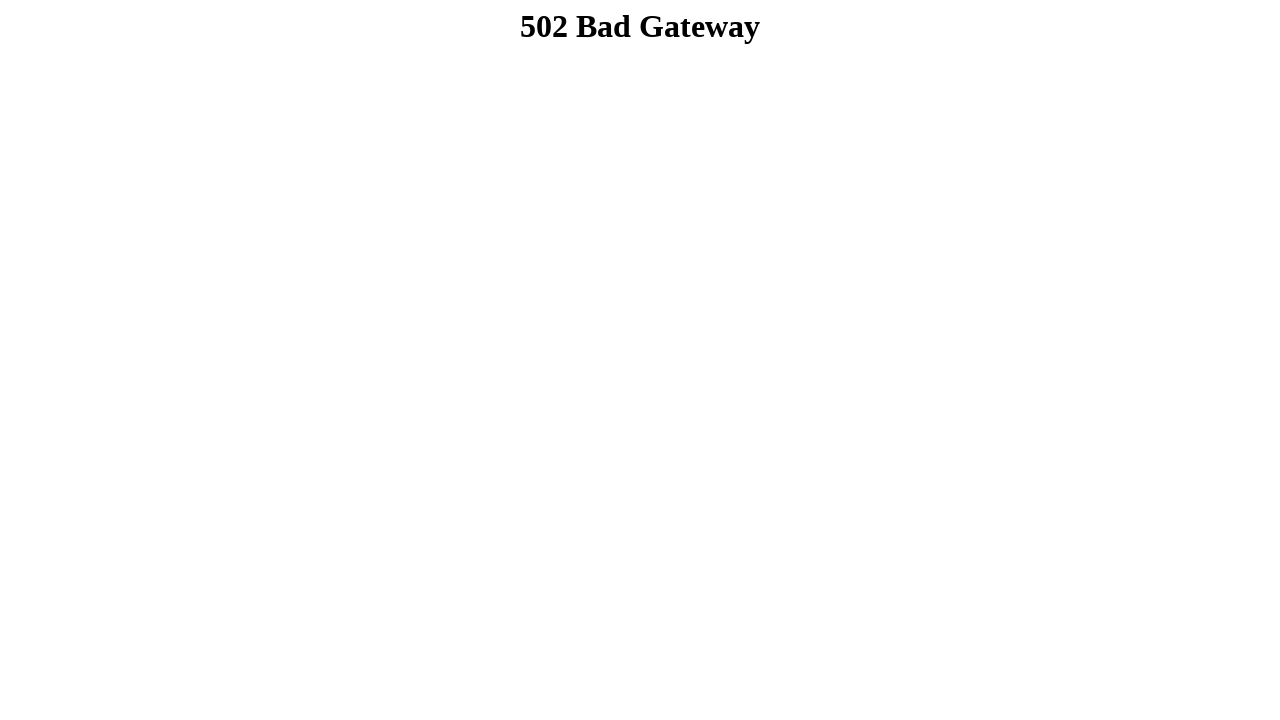

Navigated to search page at http://compendiumdev.co.uk/selenium/search.php
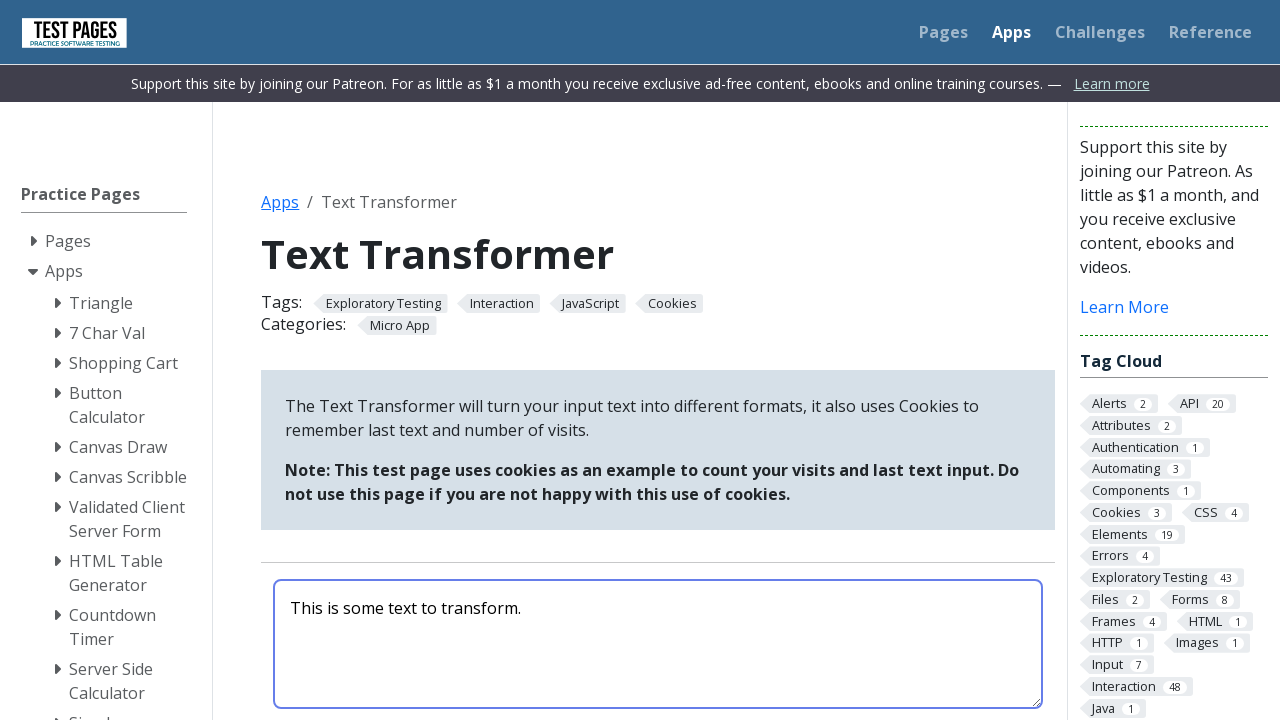

Search page loaded completely (domcontentloaded)
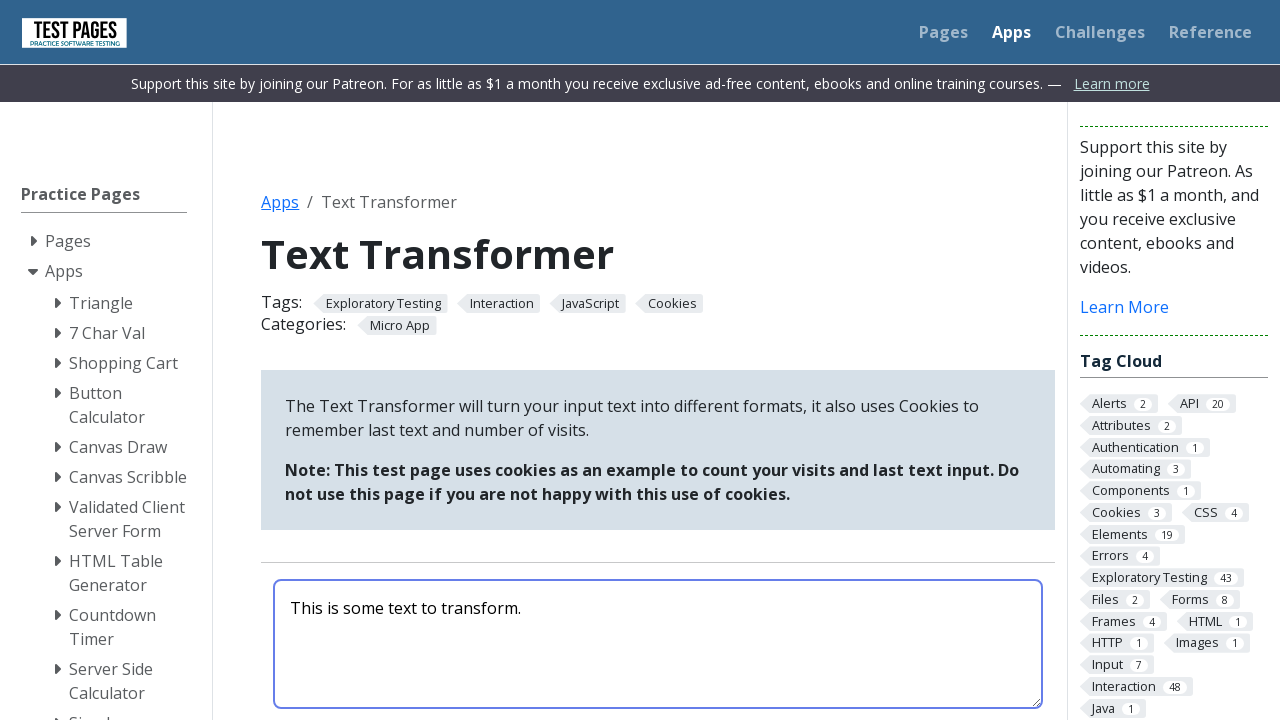

Navigated to HTML form page at http://compendiumdev.co.uk/selenium/basic_html_form.html
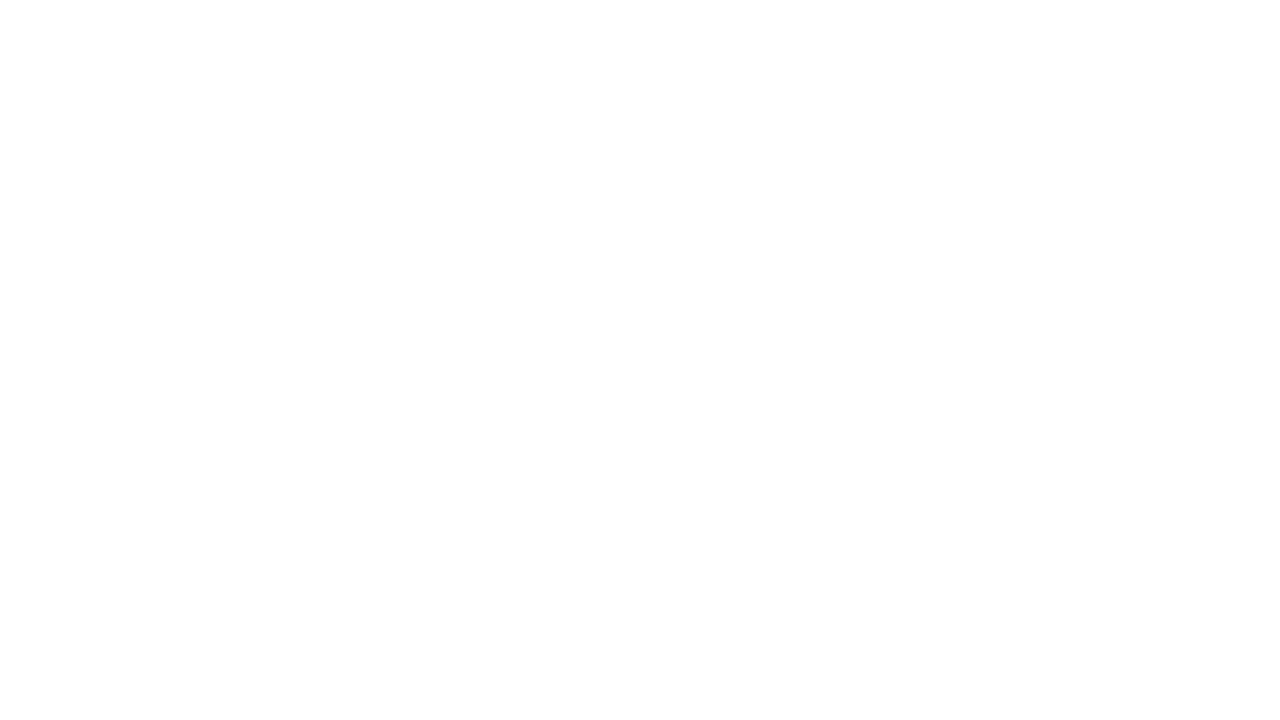

HTML form page loaded completely (domcontentloaded)
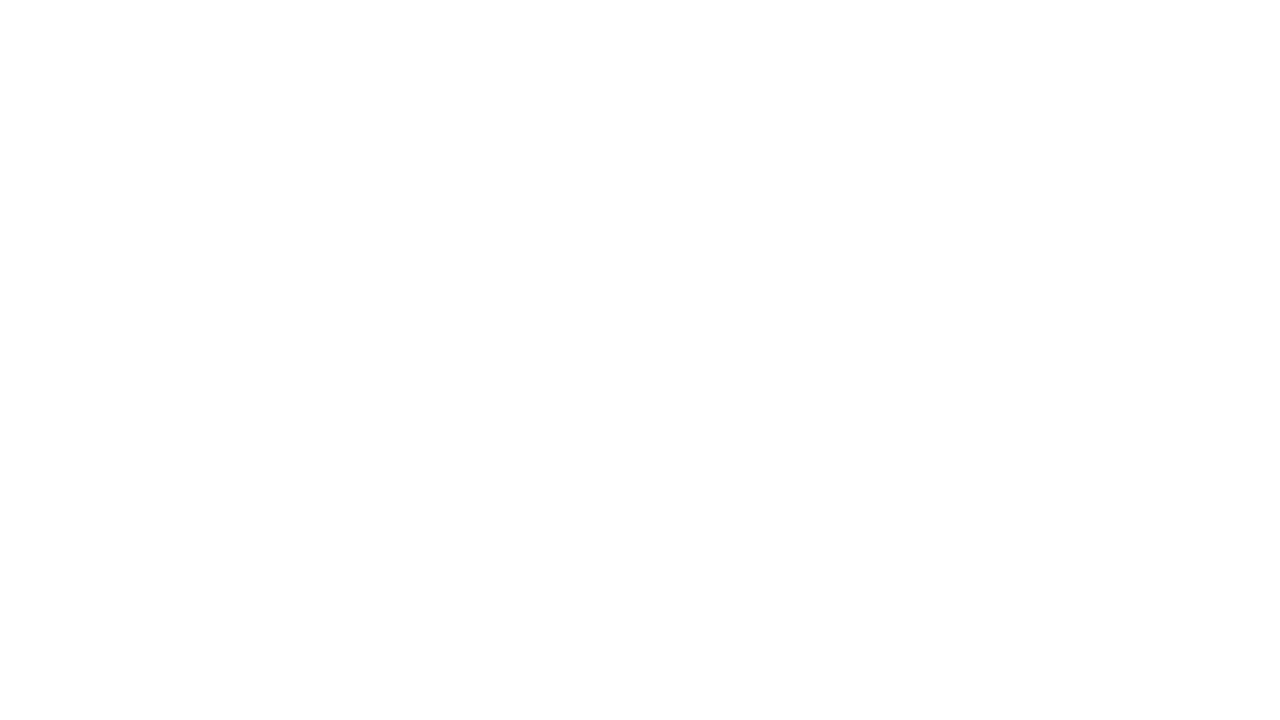

Navigated to basic web page at http://compendiumdev.co.uk/selenium/basic_web_page.html
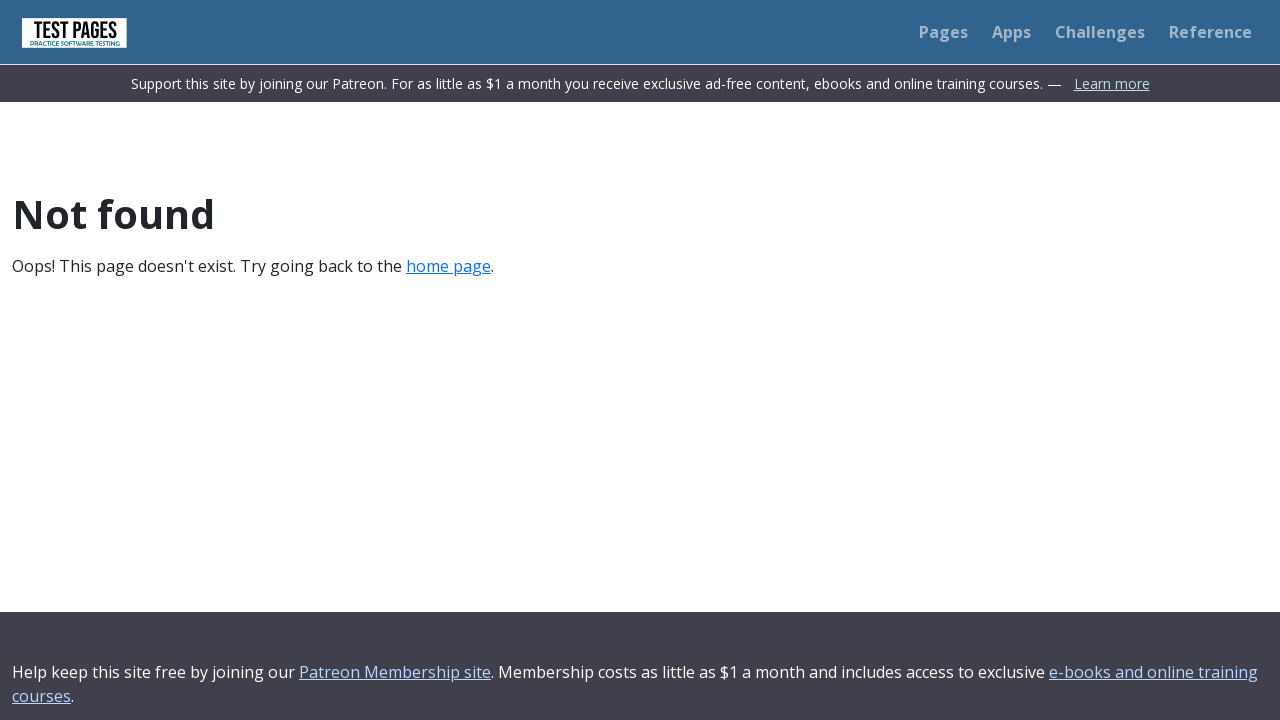

Basic web page loaded completely (domcontentloaded)
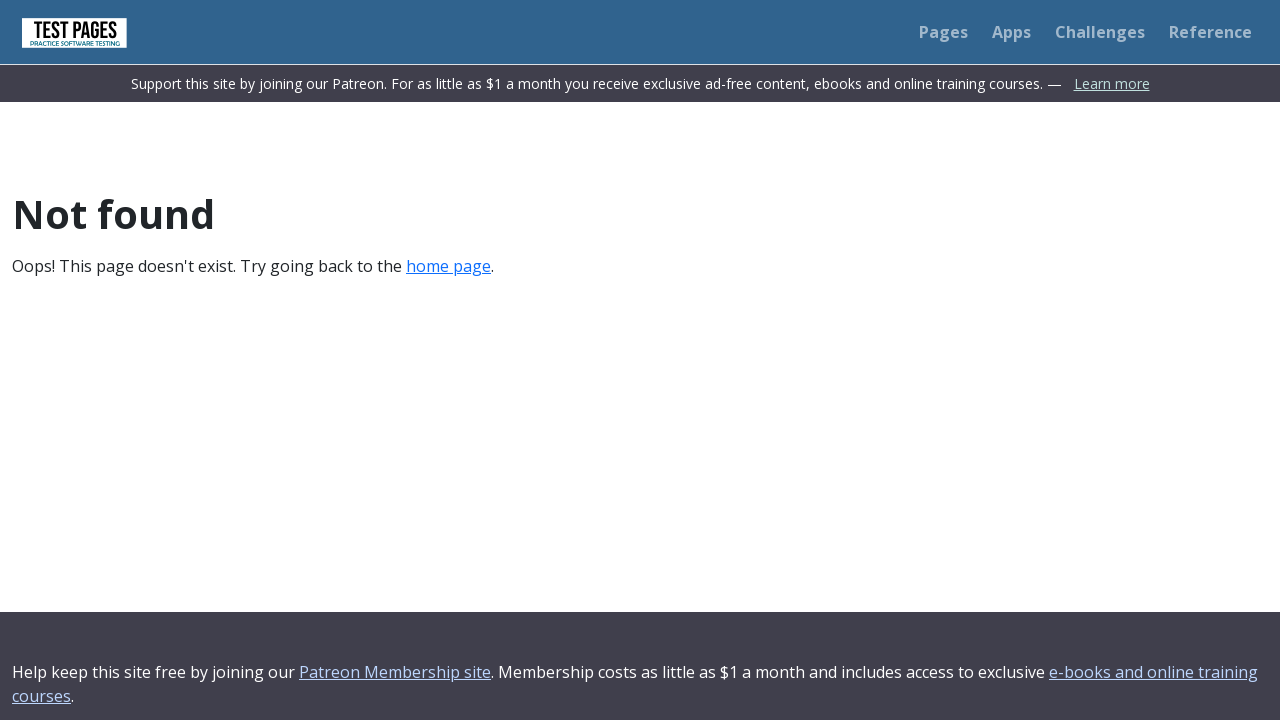

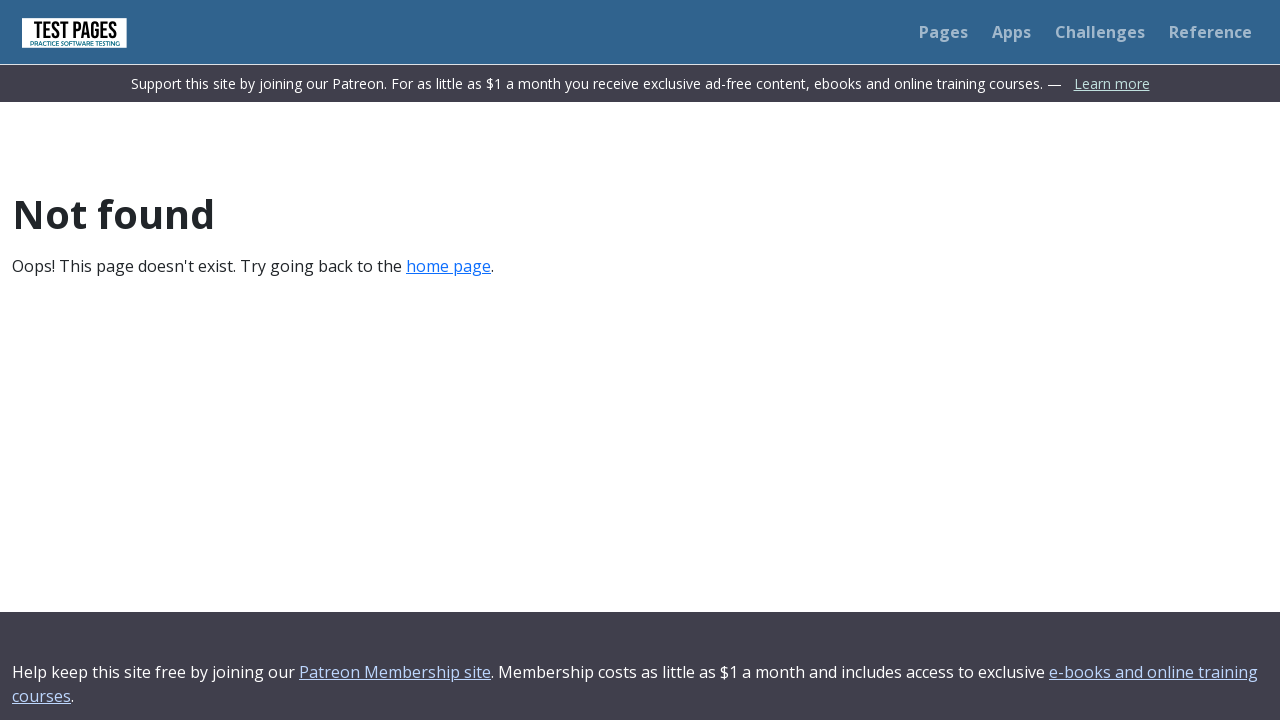